Tests a Selenium practice page by clicking buttons, selecting checkboxes and radio buttons, and verifying the results are displayed correctly

Starting URL: https://savkk.github.io/selenium-practice/

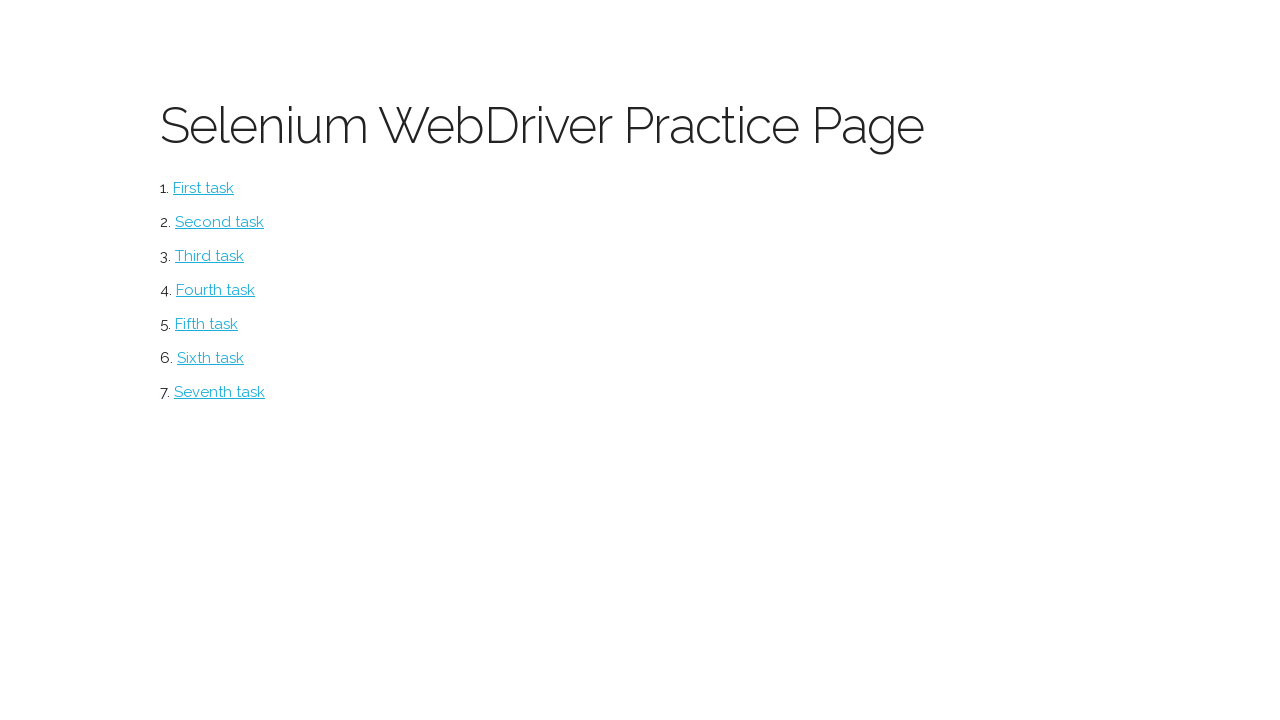

Clicked the main button at (204, 188) on #button
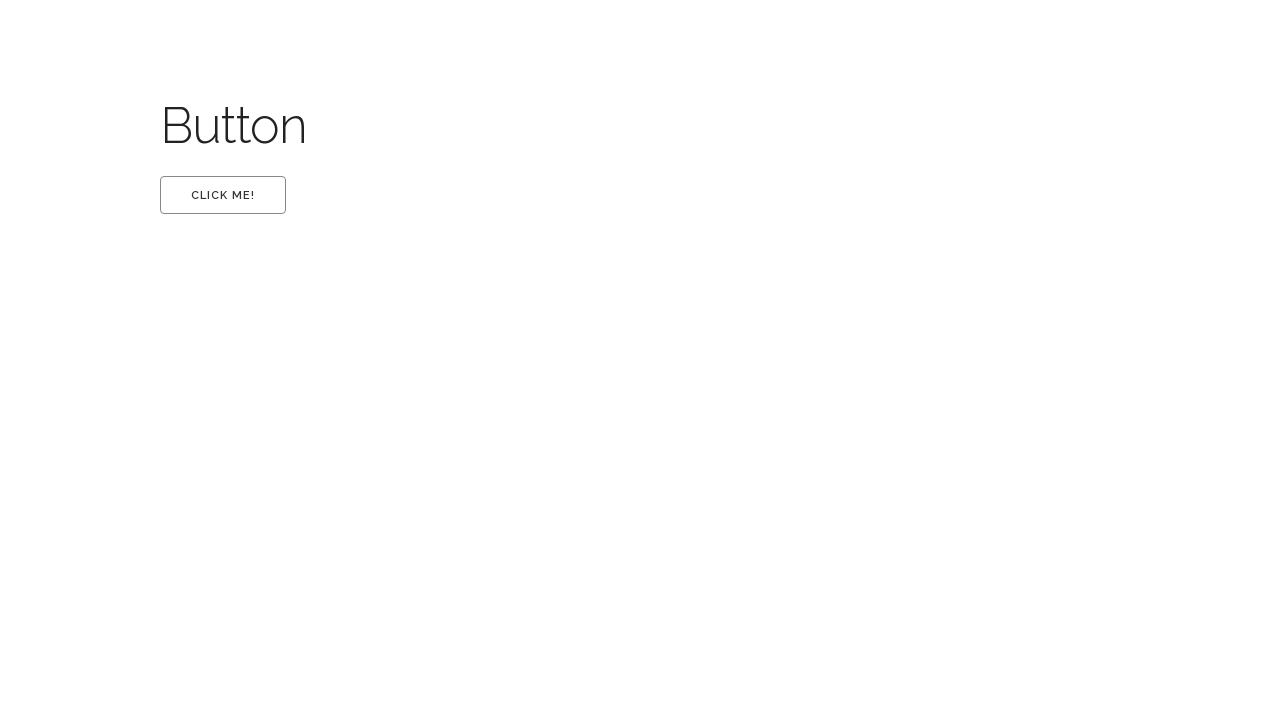

Clicked the 'first' button at (223, 195) on #first
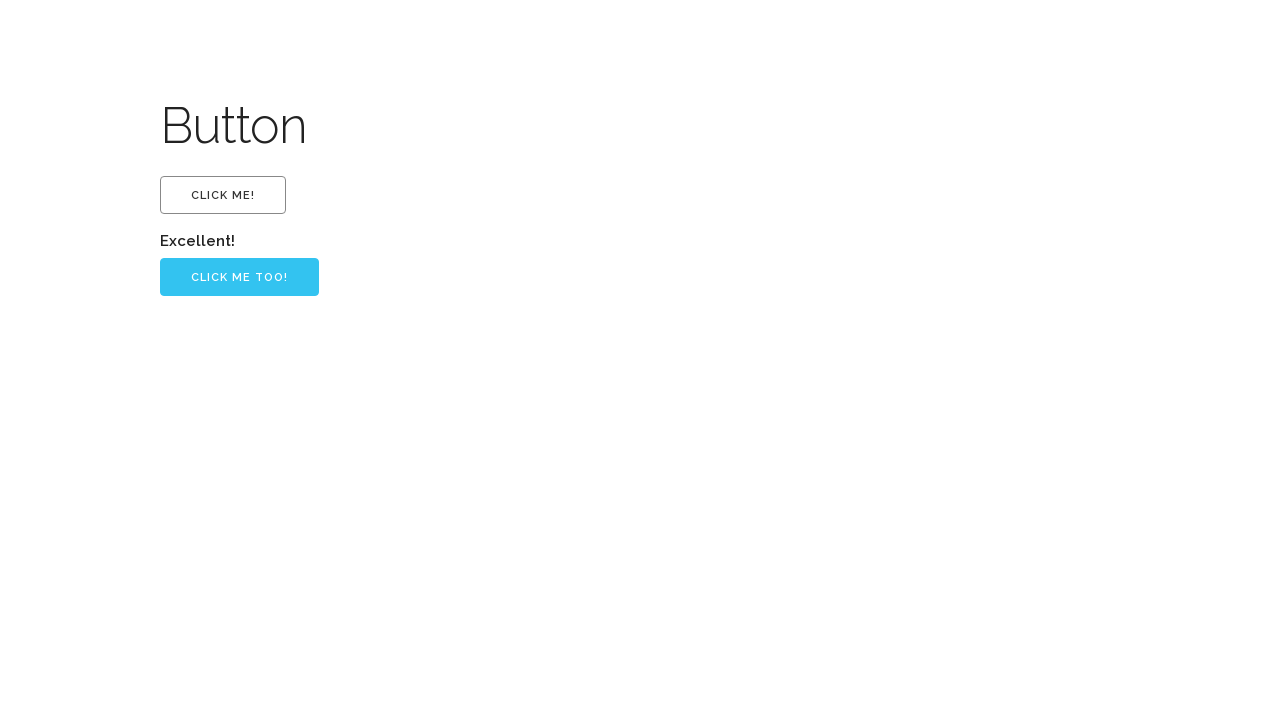

Verified 'Excellent!' text appears
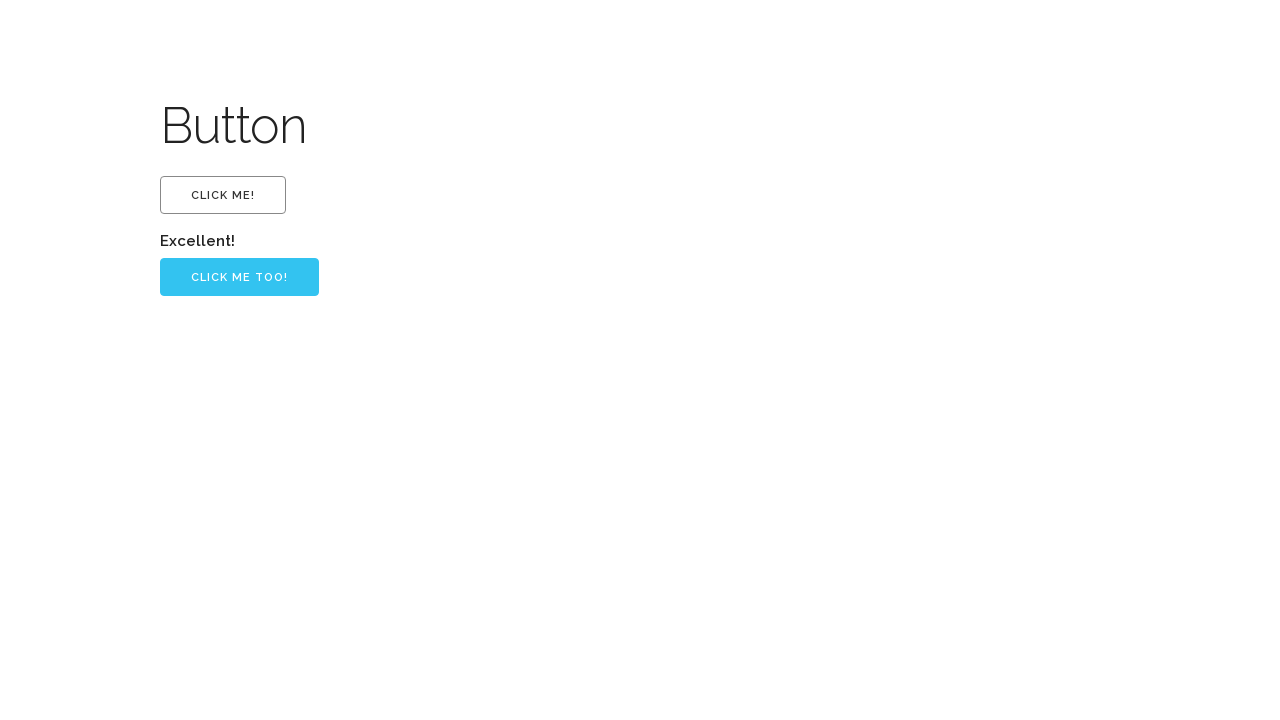

Clicked the 'Click me too!' button at (240, 277) on input[value='Click me too!']
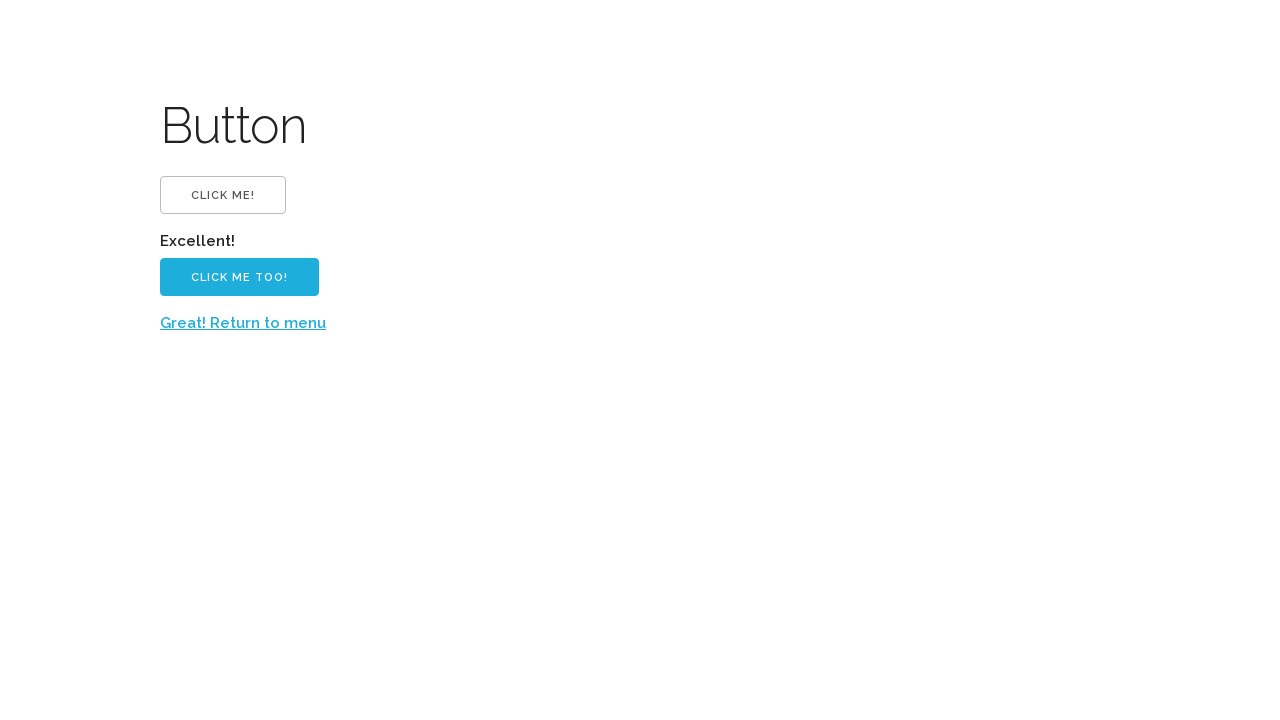

Verified 'Great! Return to menu' link is present
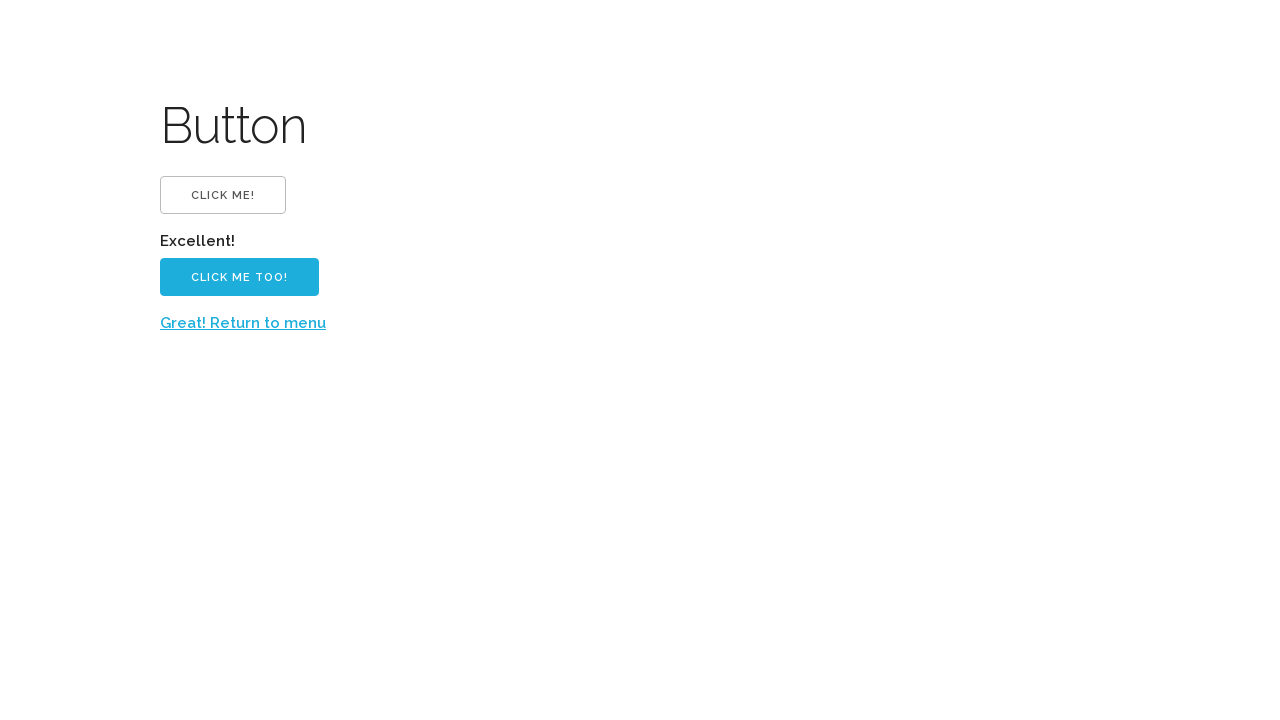

Clicked 'Great! Return to menu' link at (243, 323) on text=Great! Return to menu
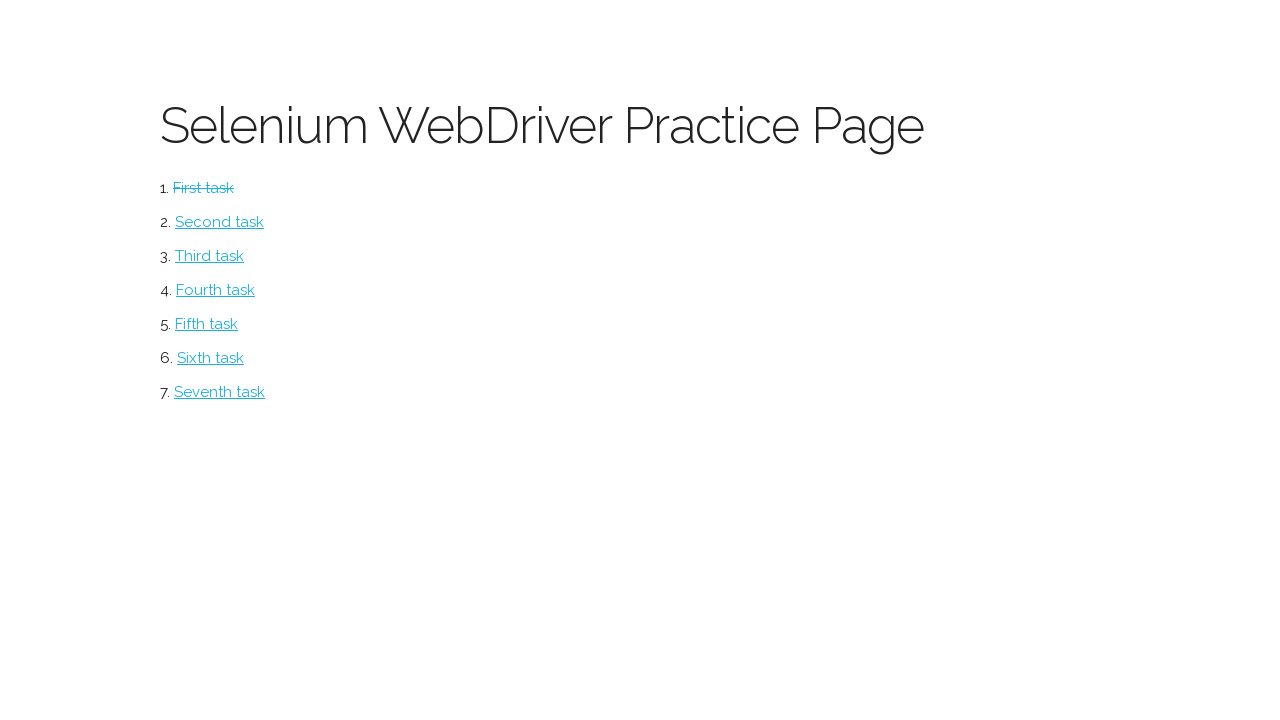

Clicked checkbox menu button at (220, 222) on #checkbox
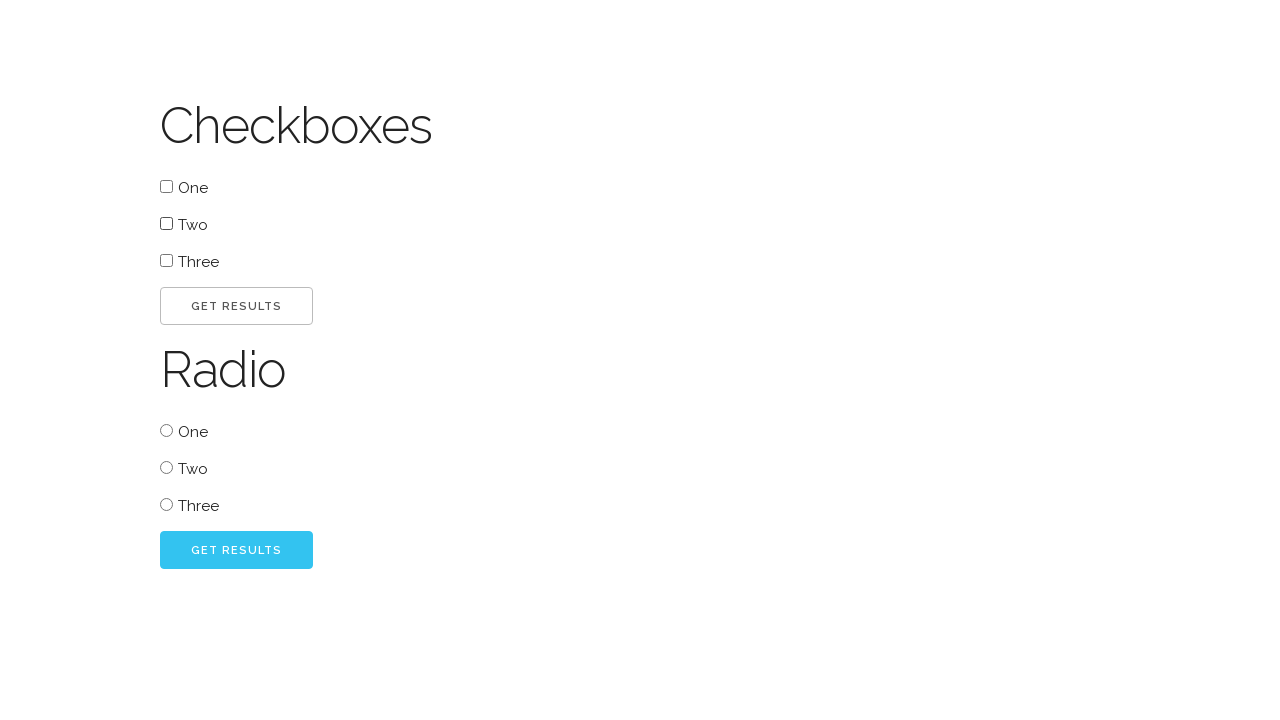

Selected checkbox 'one' at (166, 186) on #one
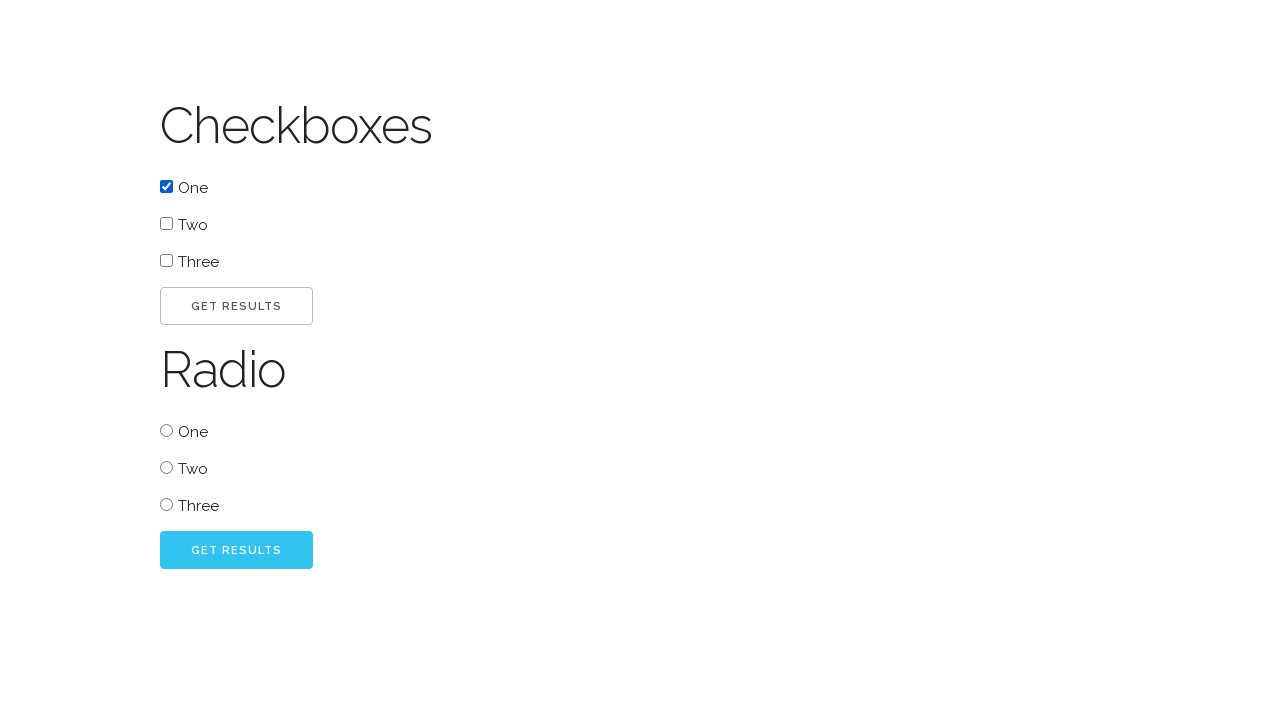

Selected checkbox 'two' at (166, 224) on #two
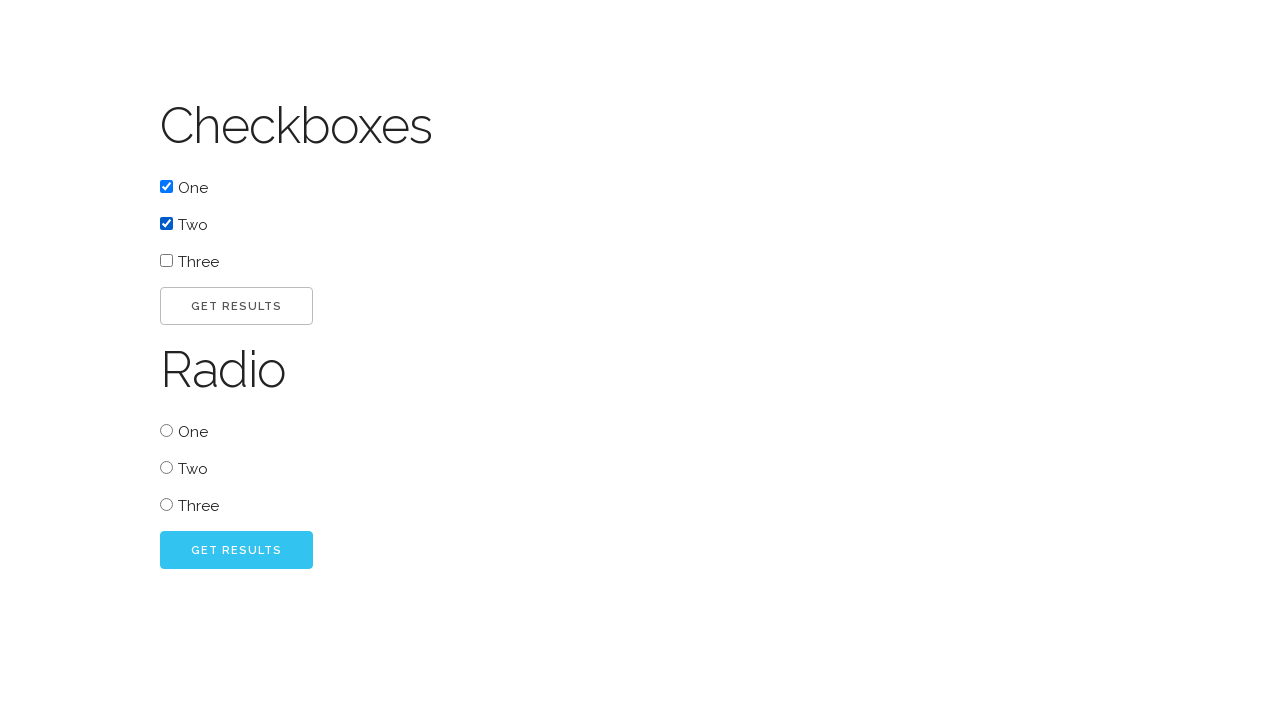

Clicked go button for checkboxes at (236, 306) on #go
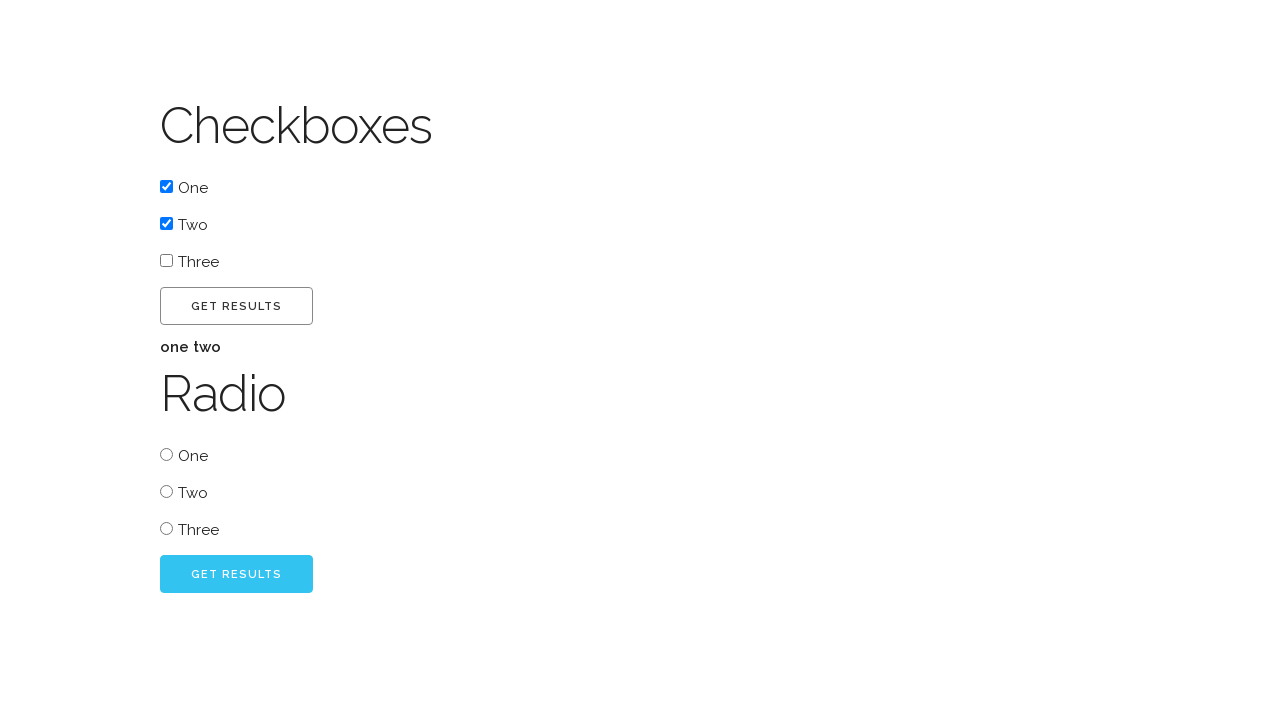

Checkbox result displayed
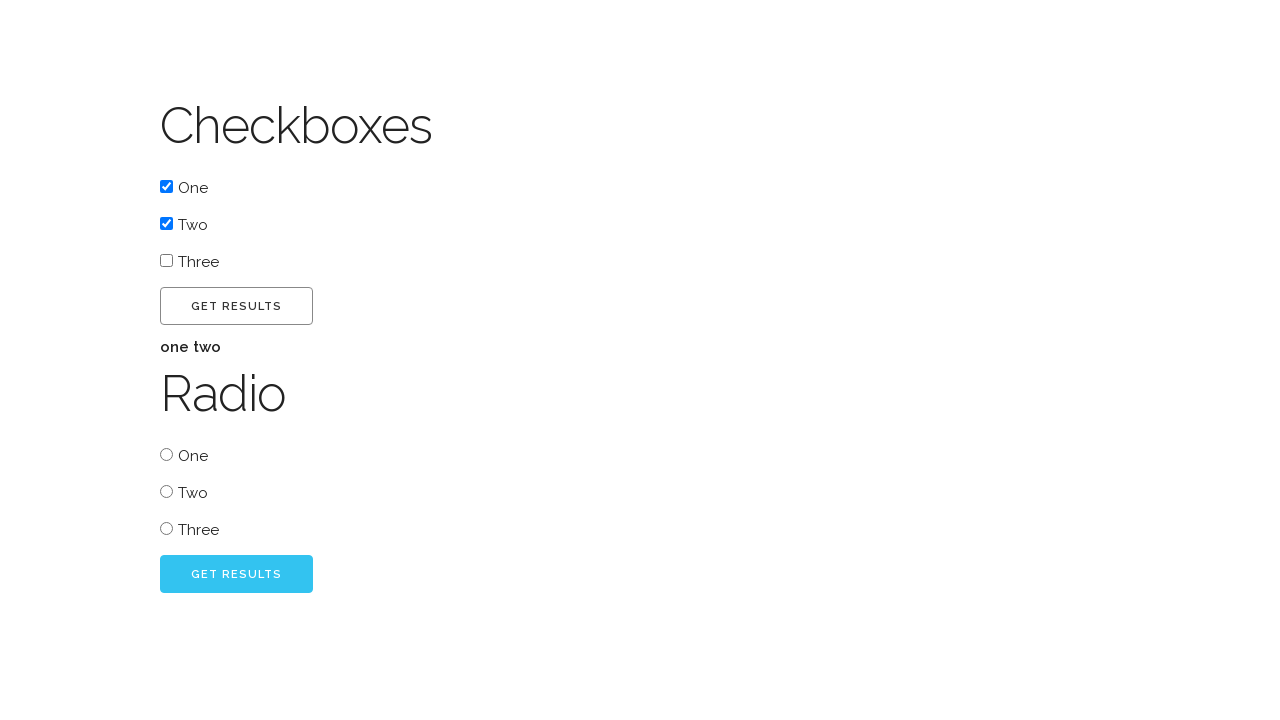

Selected radio button 'three' at (166, 528) on #radio_three
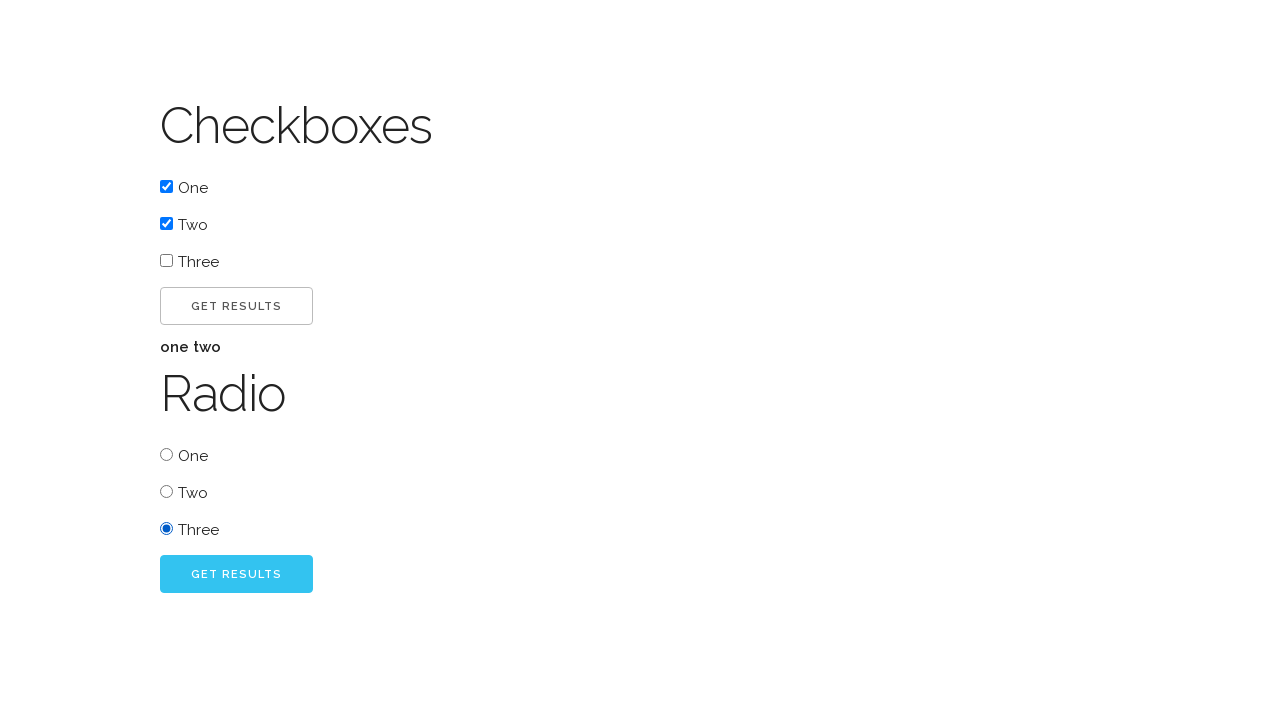

Clicked go button for radio button at (236, 574) on #radio_go
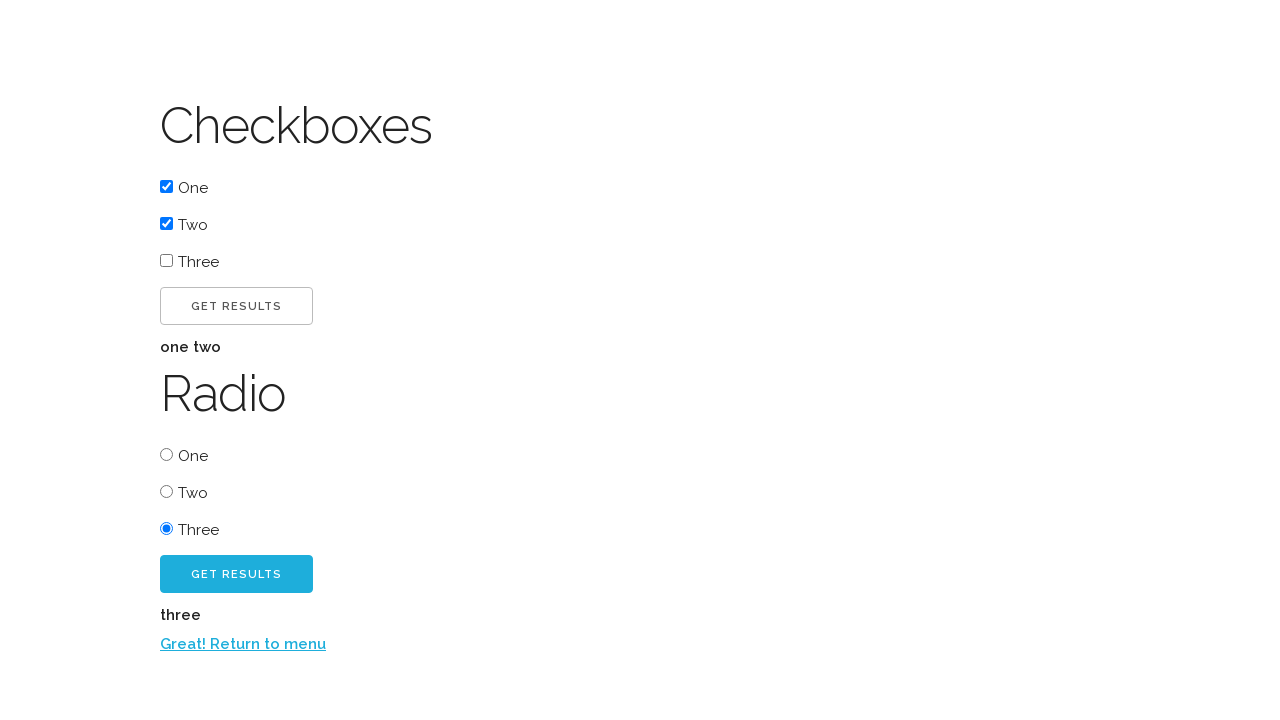

Radio button result displayed
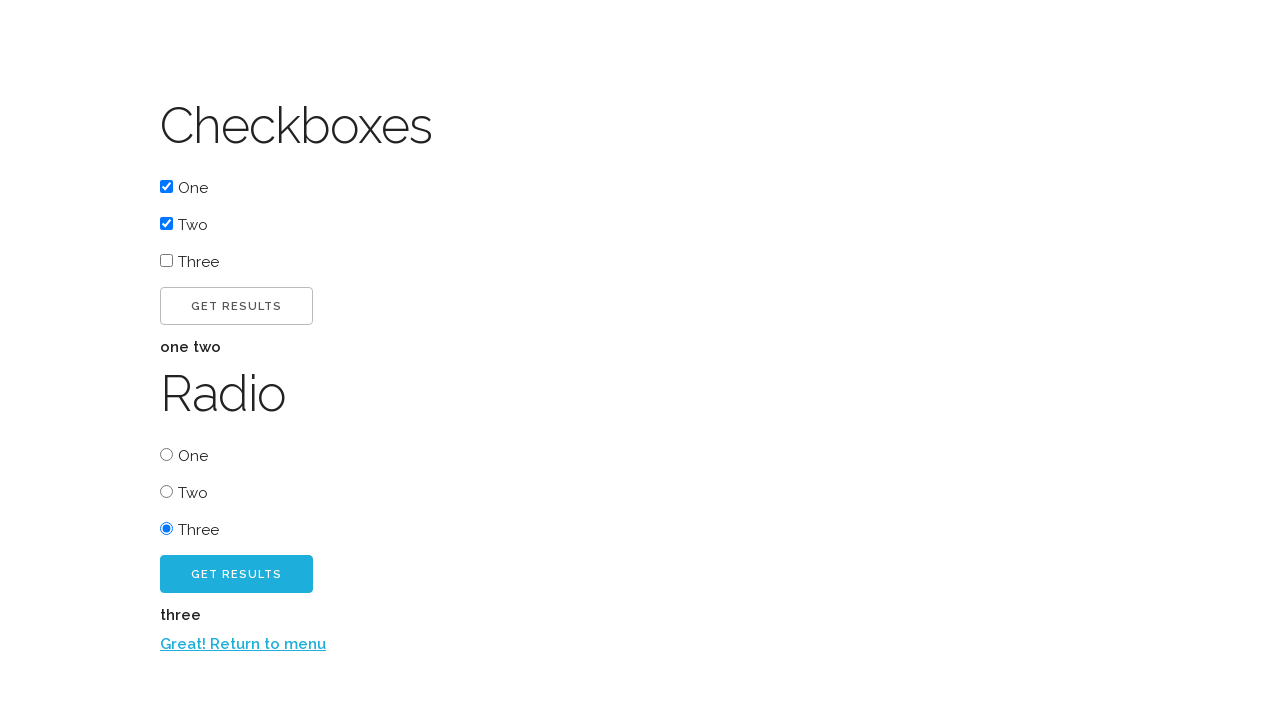

Clicked 'Great! Return to menu' link to return to main menu at (243, 644) on text=Great! Return to menu
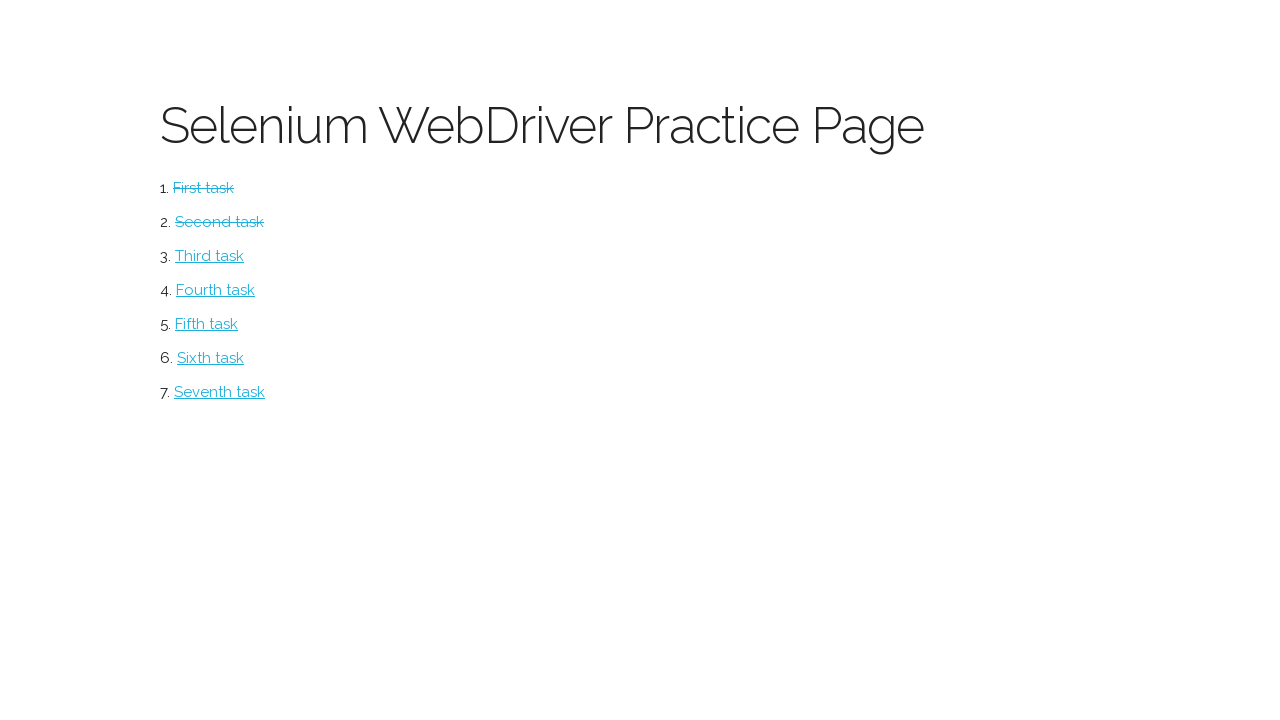

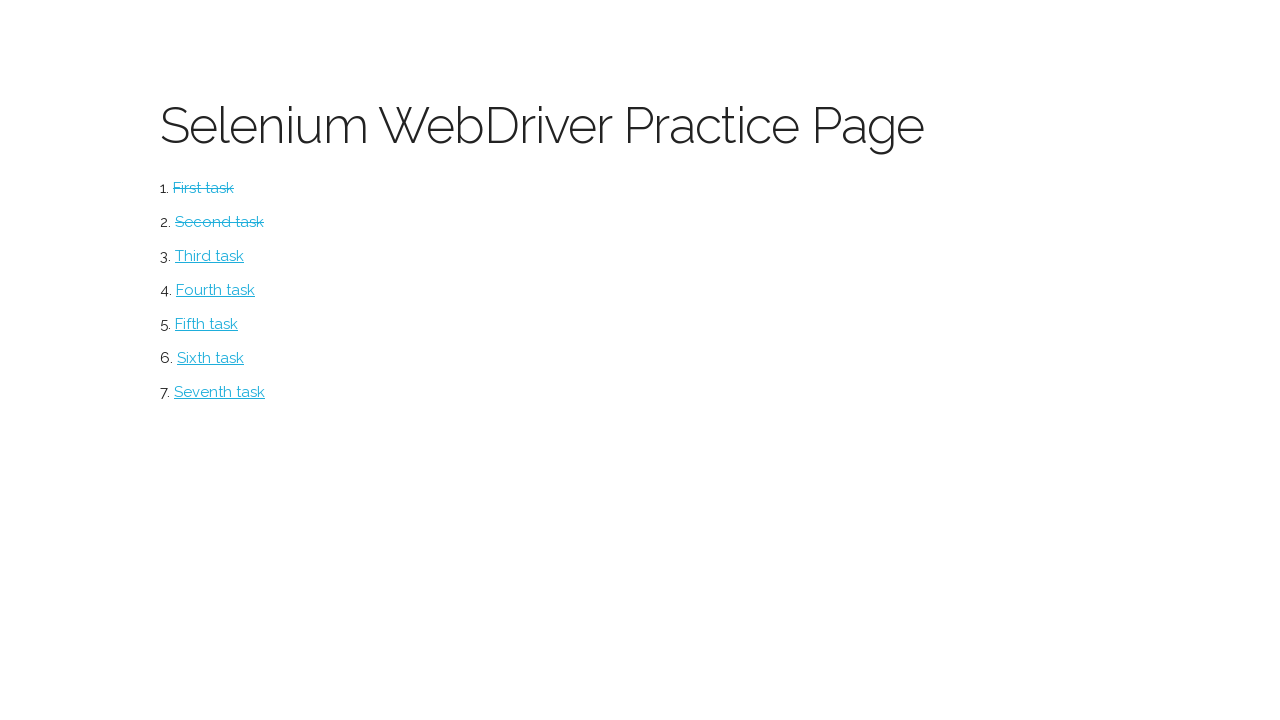